Tests the Python.org search functionality by entering "pycon" as a search query and submitting the form, then verifying results are found.

Starting URL: http://www.python.org

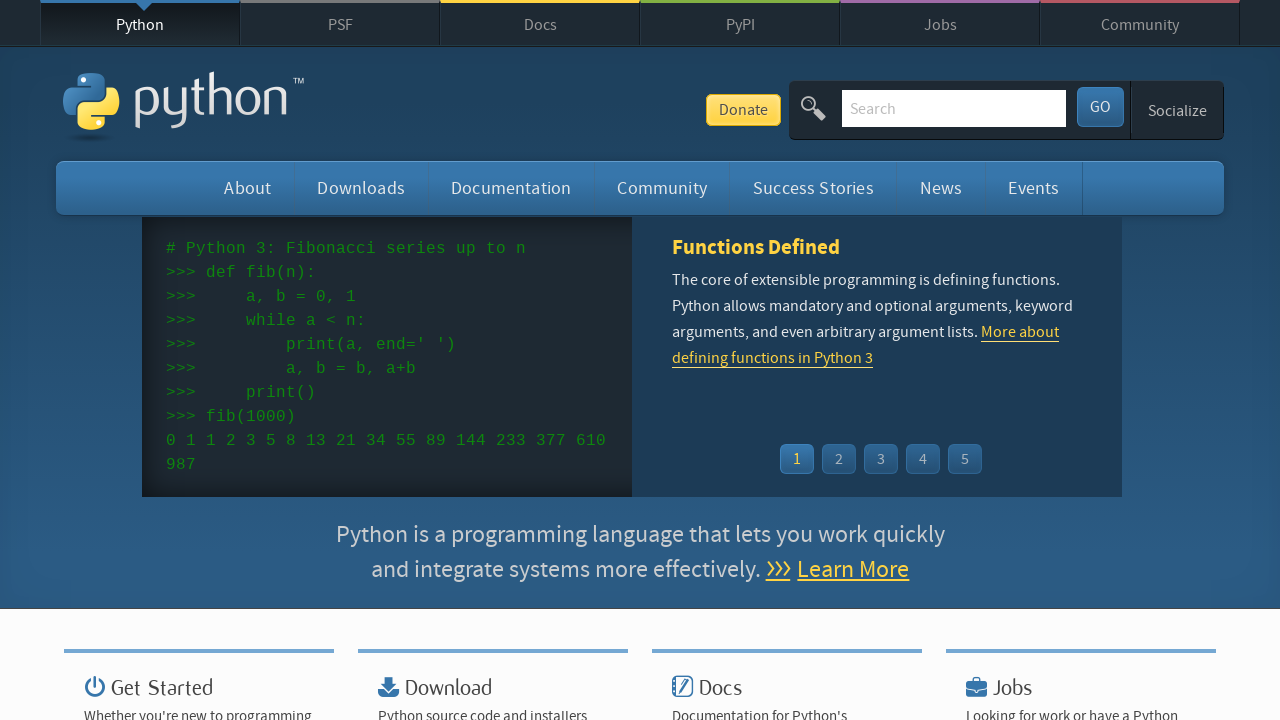

Verified page title contains 'Python'
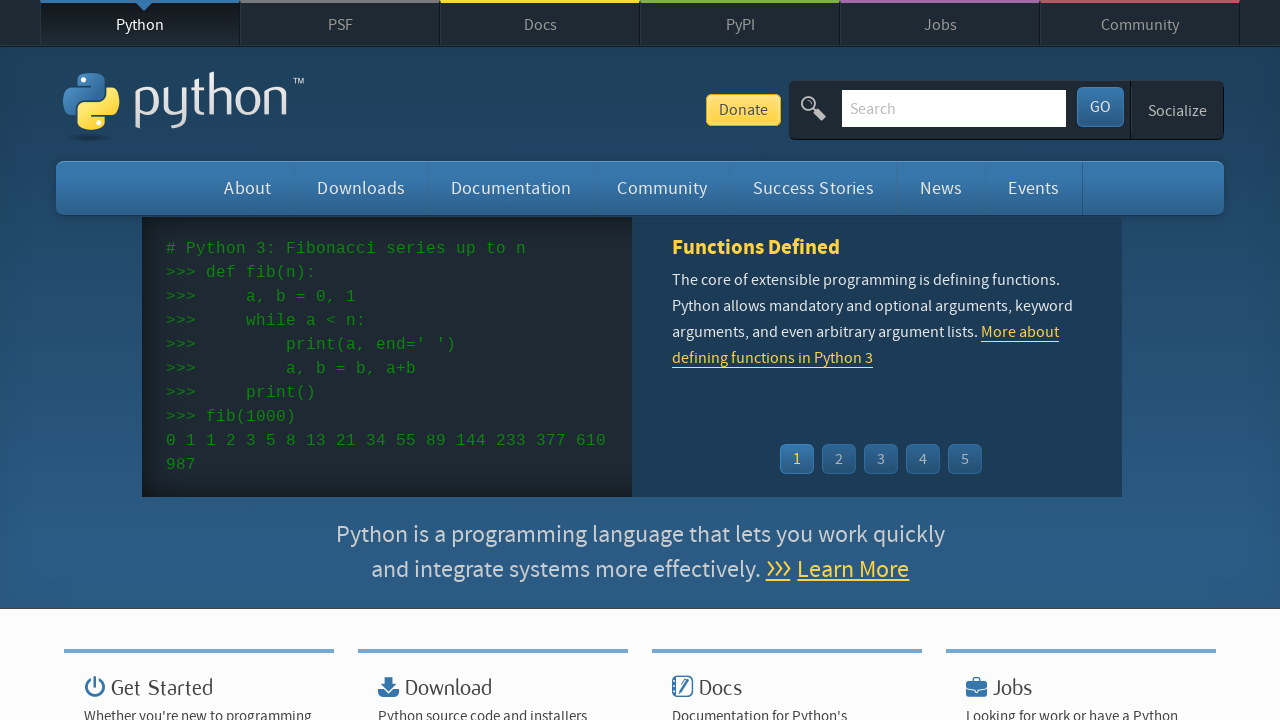

Filled search field with 'pycon' on input[name='q']
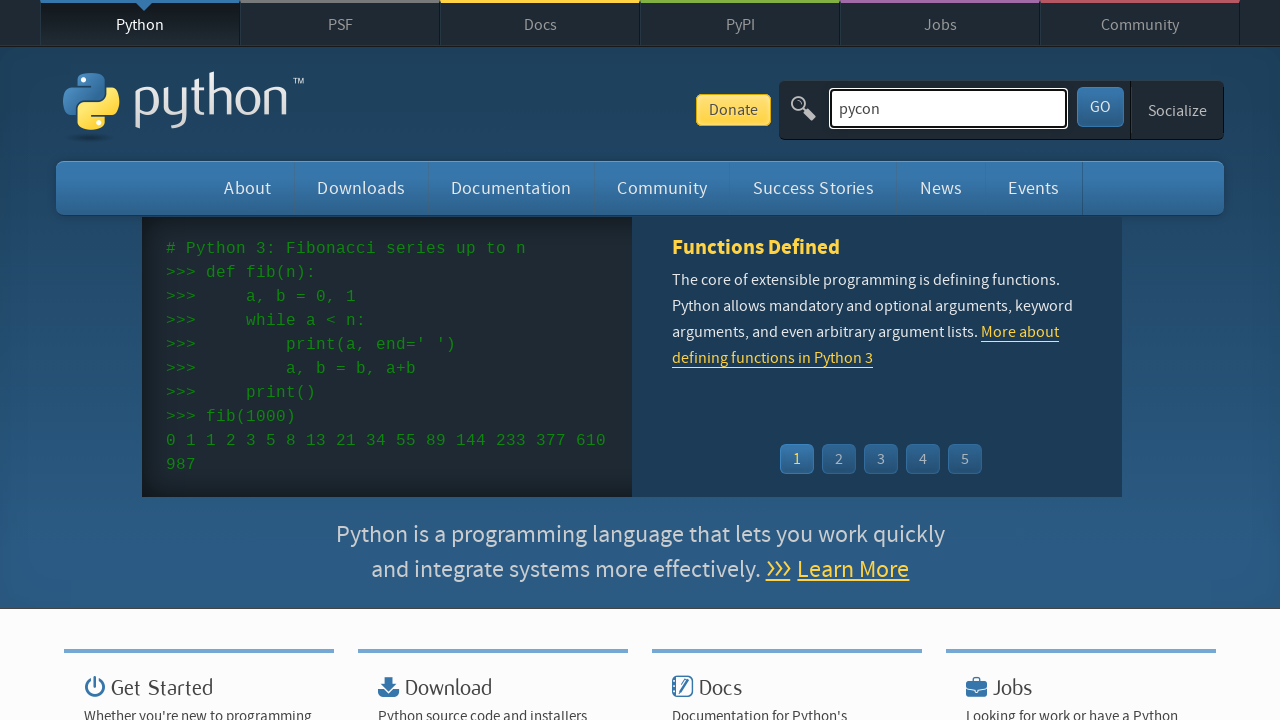

Pressed Enter to submit search query on input[name='q']
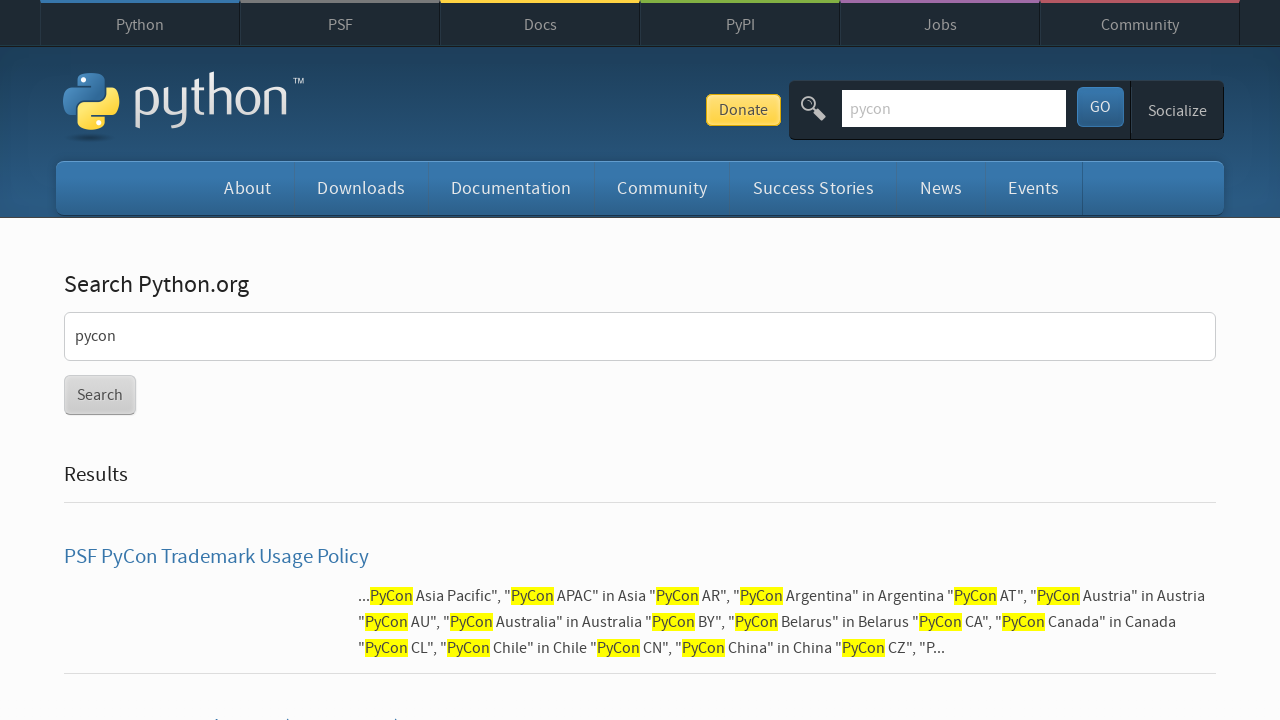

Waited for network idle after search submission
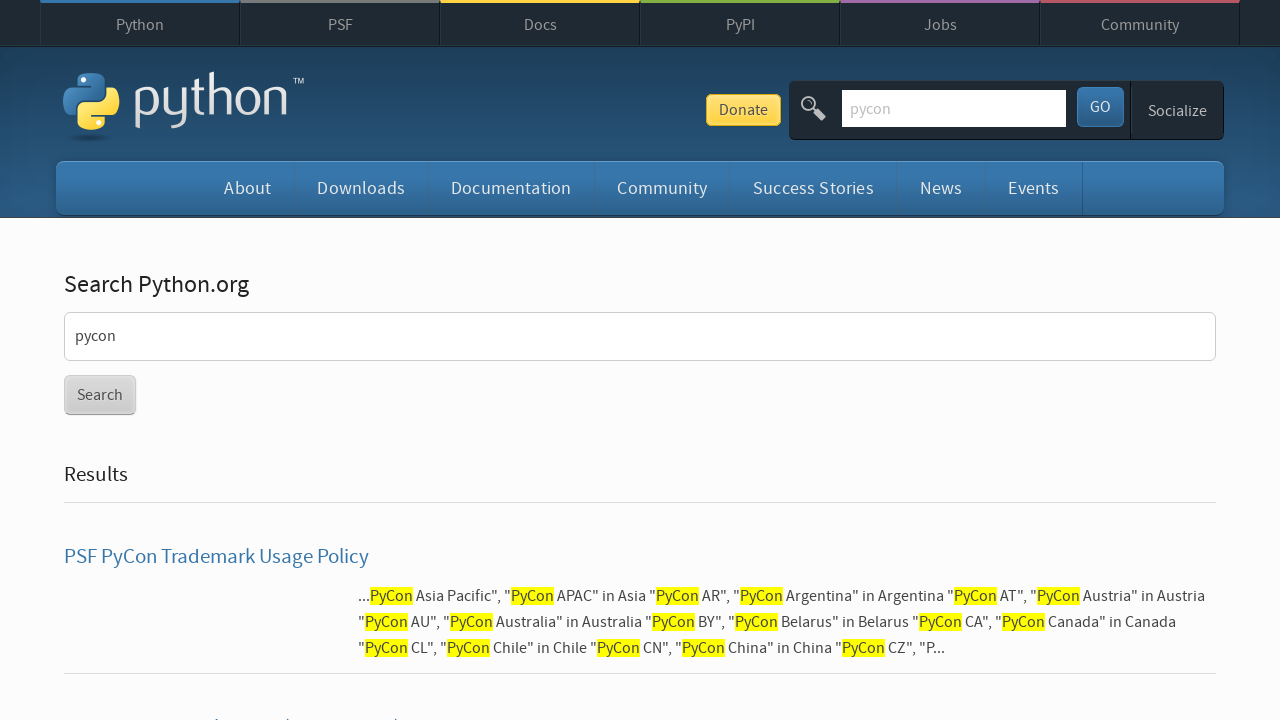

Verified search results were found (no 'No results found' message)
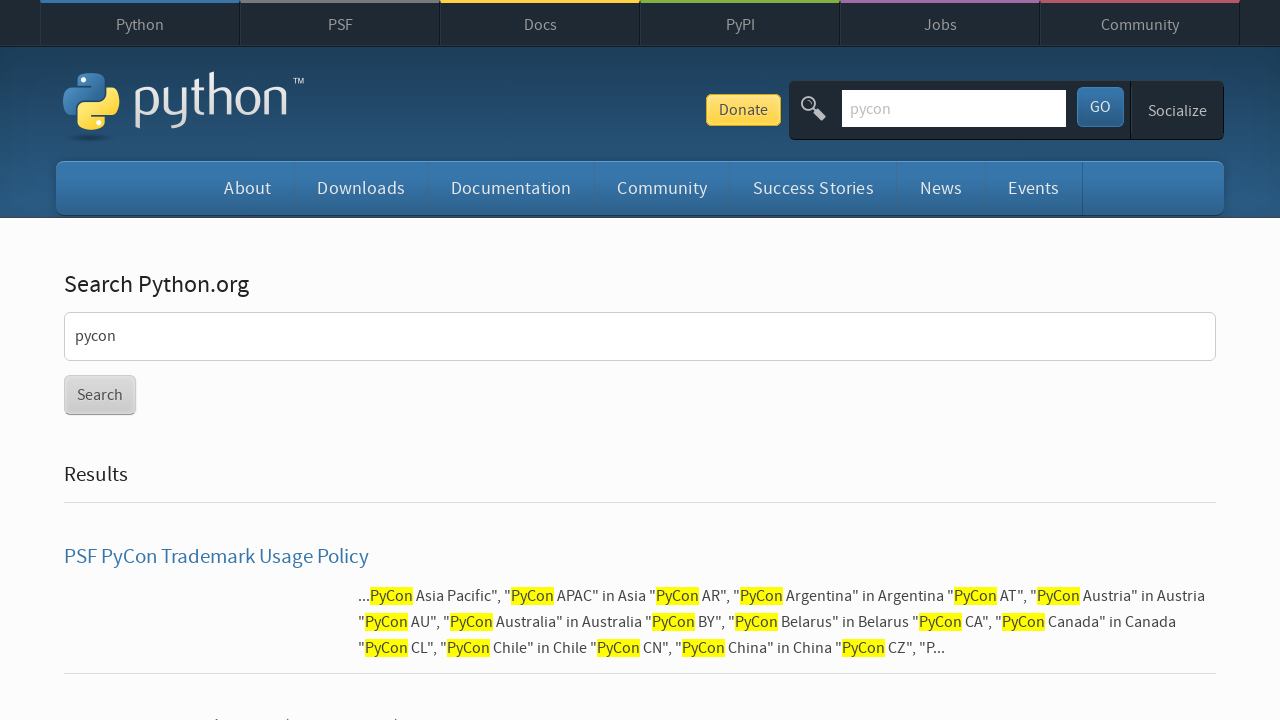

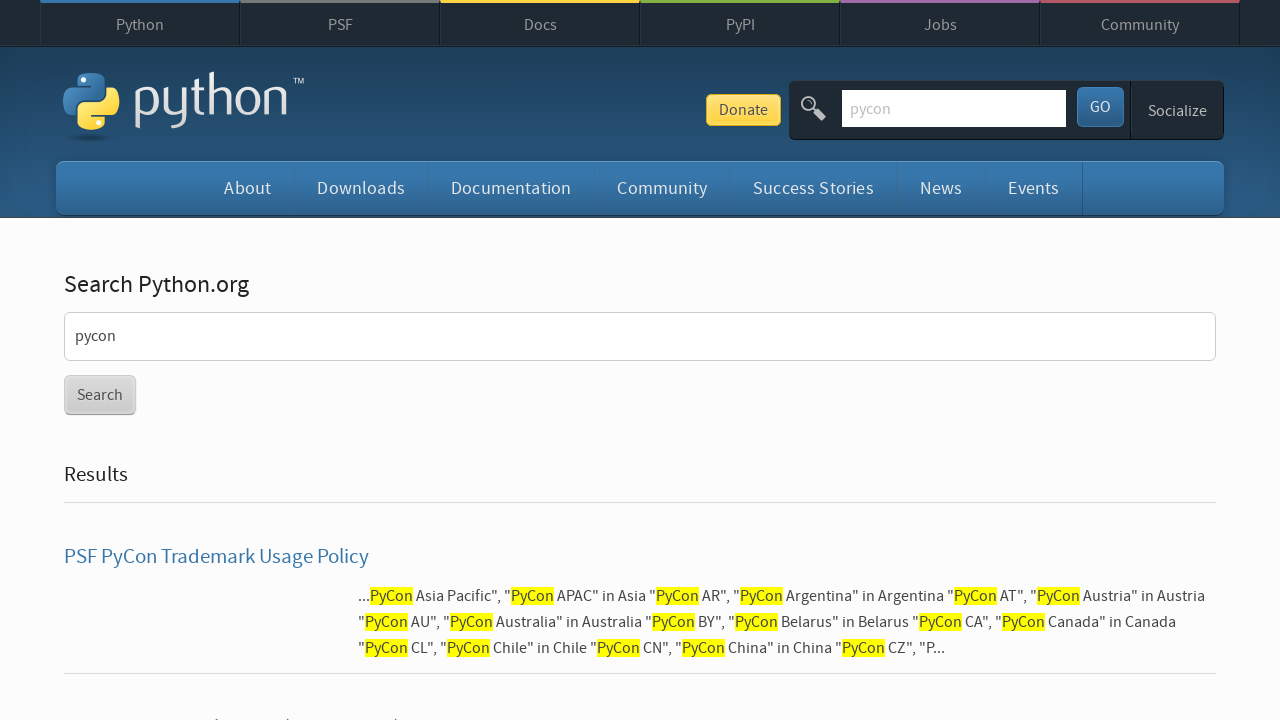